Tests that other controls are hidden when editing a todo item

Starting URL: https://demo.playwright.dev/todomvc

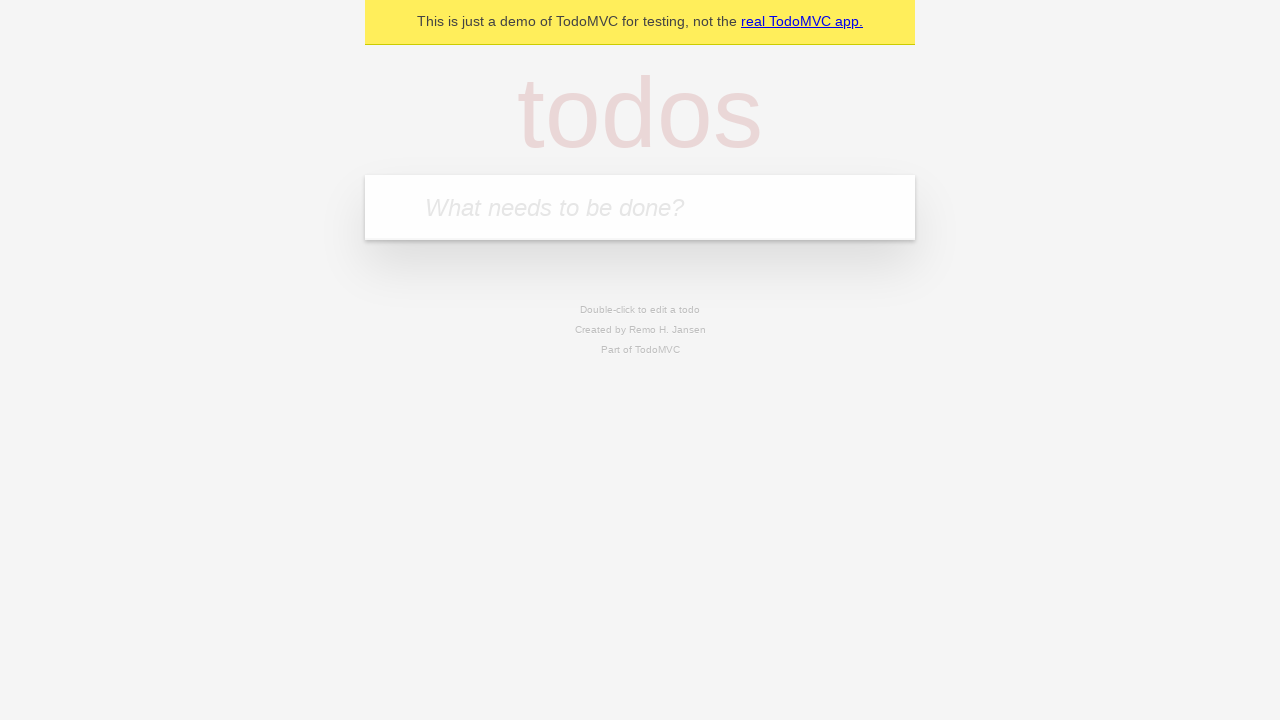

Filled todo input with 'buy some cheese' on internal:attr=[placeholder="What needs to be done?"i]
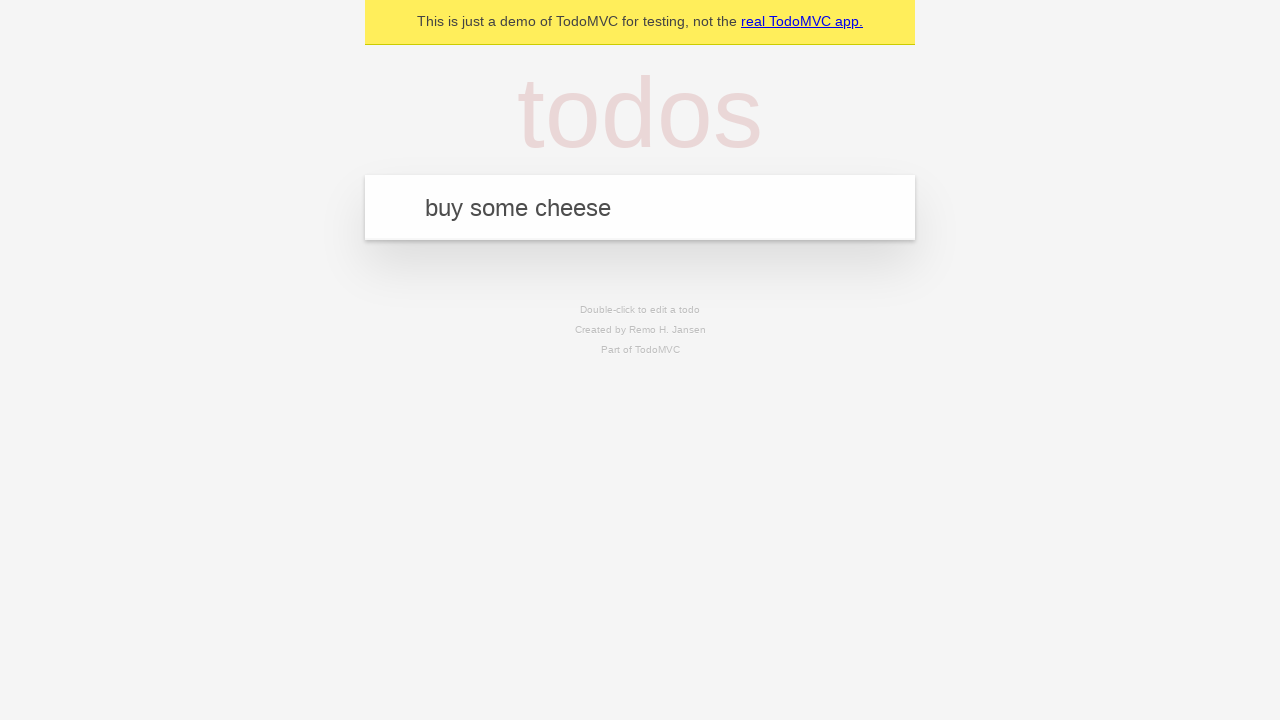

Pressed Enter to create first todo on internal:attr=[placeholder="What needs to be done?"i]
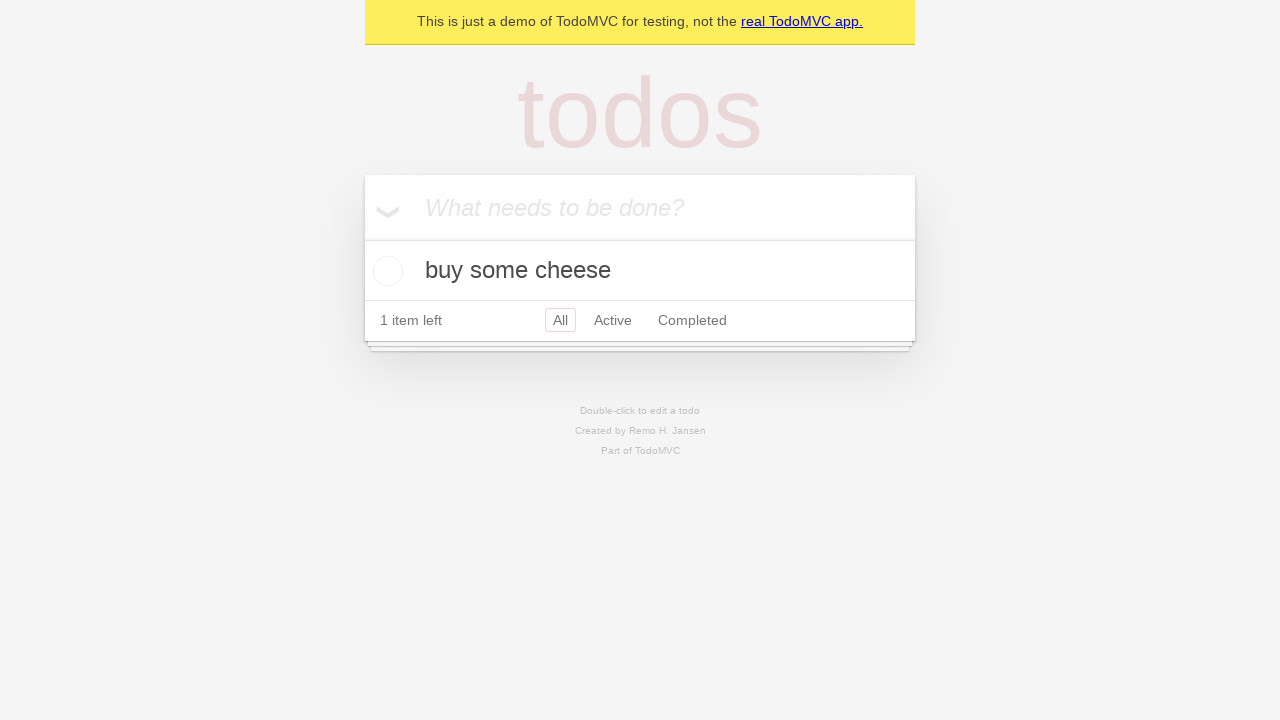

Filled todo input with 'feed the cat' on internal:attr=[placeholder="What needs to be done?"i]
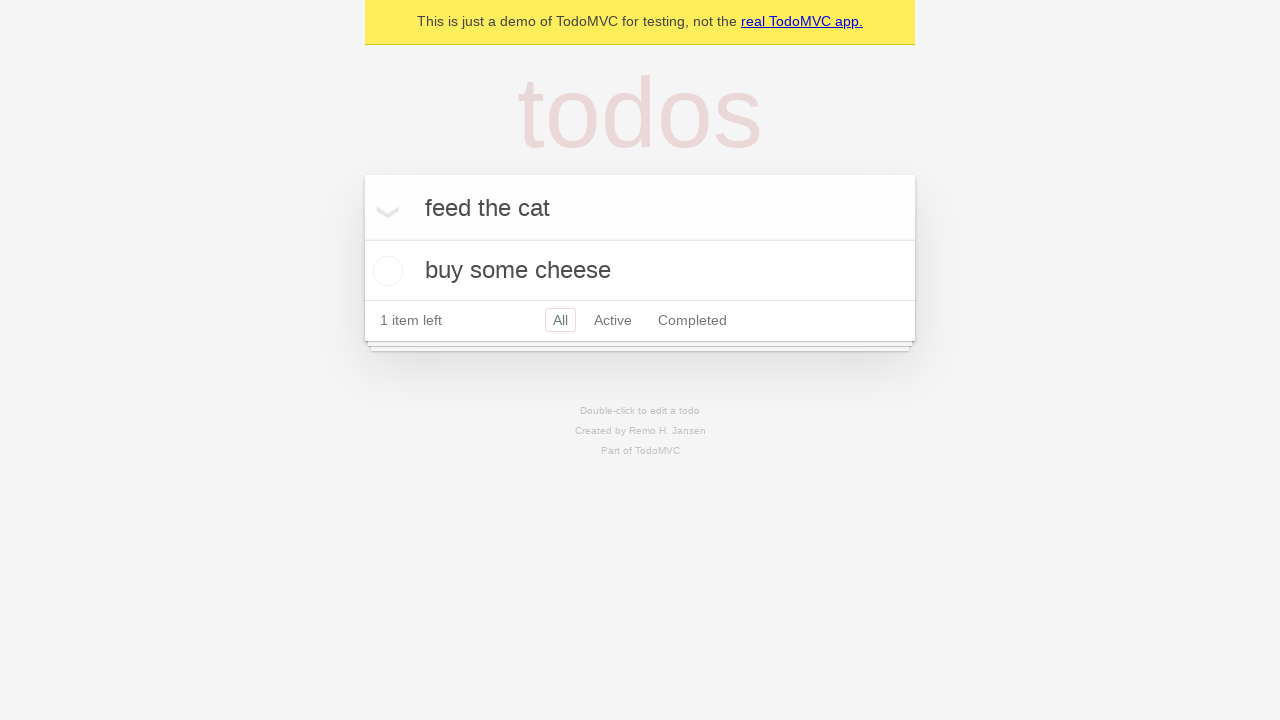

Pressed Enter to create second todo on internal:attr=[placeholder="What needs to be done?"i]
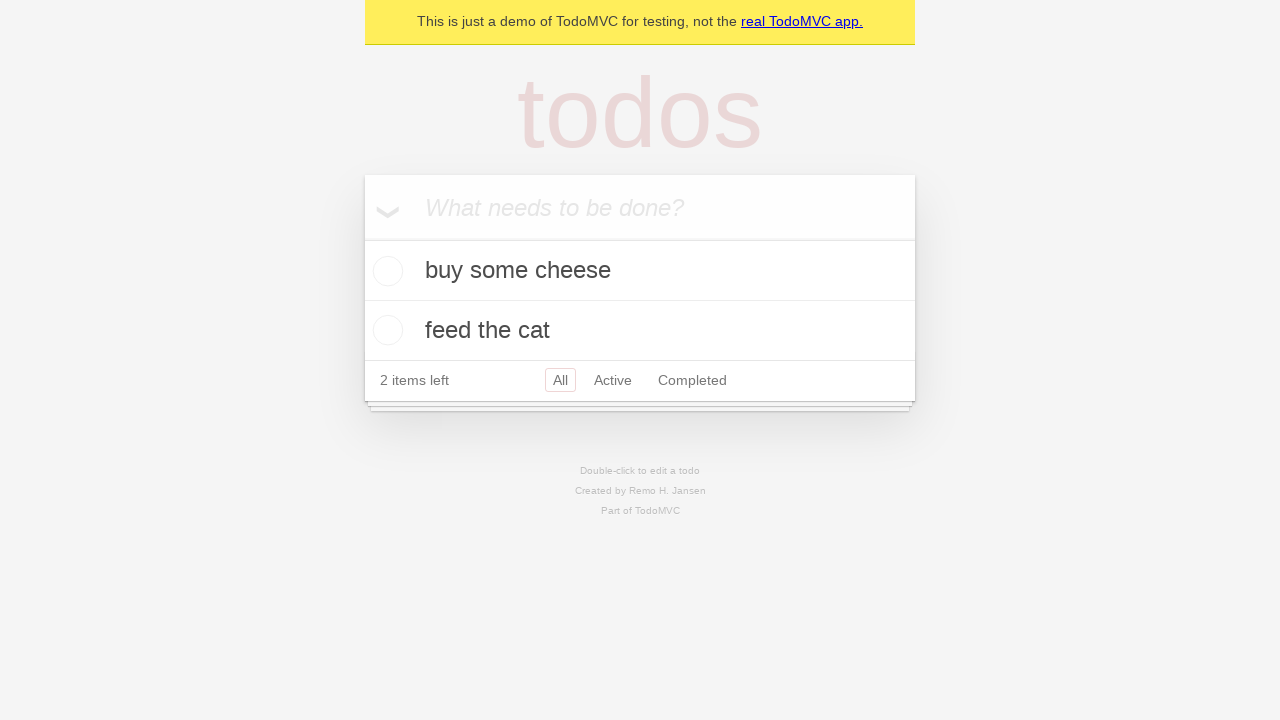

Filled todo input with 'book a doctors appointment' on internal:attr=[placeholder="What needs to be done?"i]
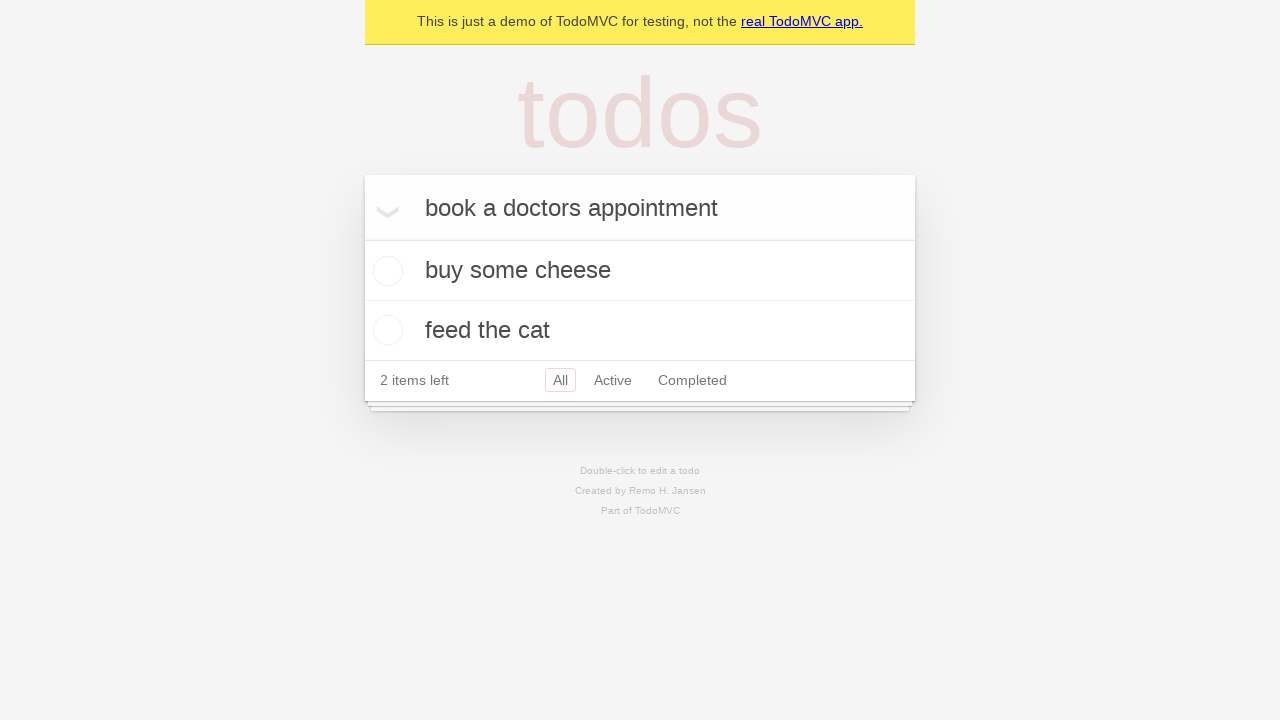

Pressed Enter to create third todo on internal:attr=[placeholder="What needs to be done?"i]
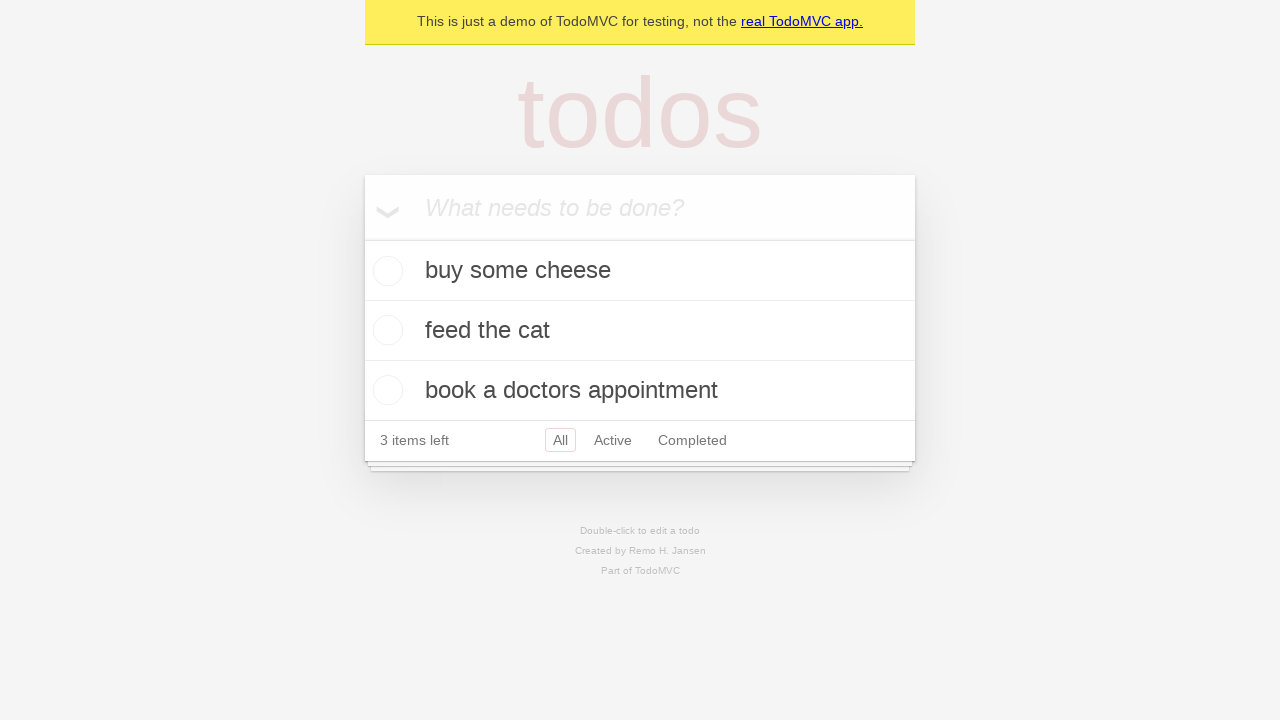

Double-clicked second todo item to enter edit mode at (640, 331) on internal:testid=[data-testid="todo-item"s] >> nth=1
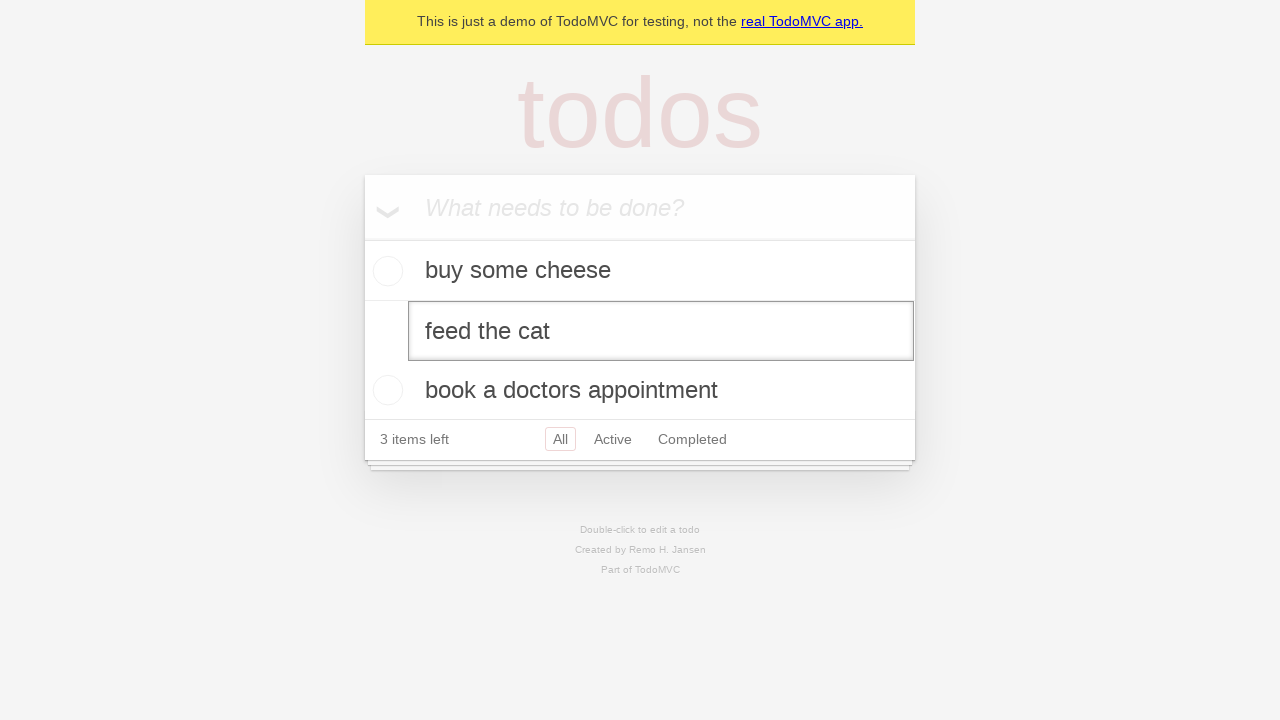

Edit textbox appeared for second todo item
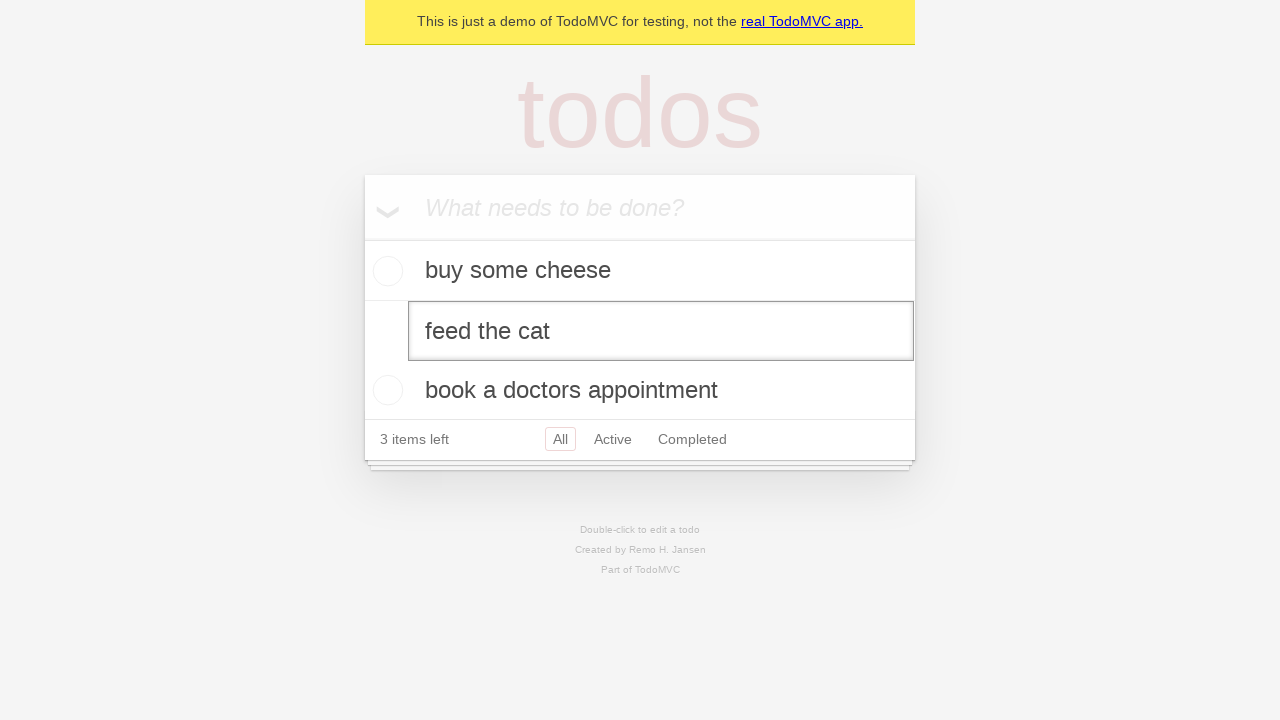

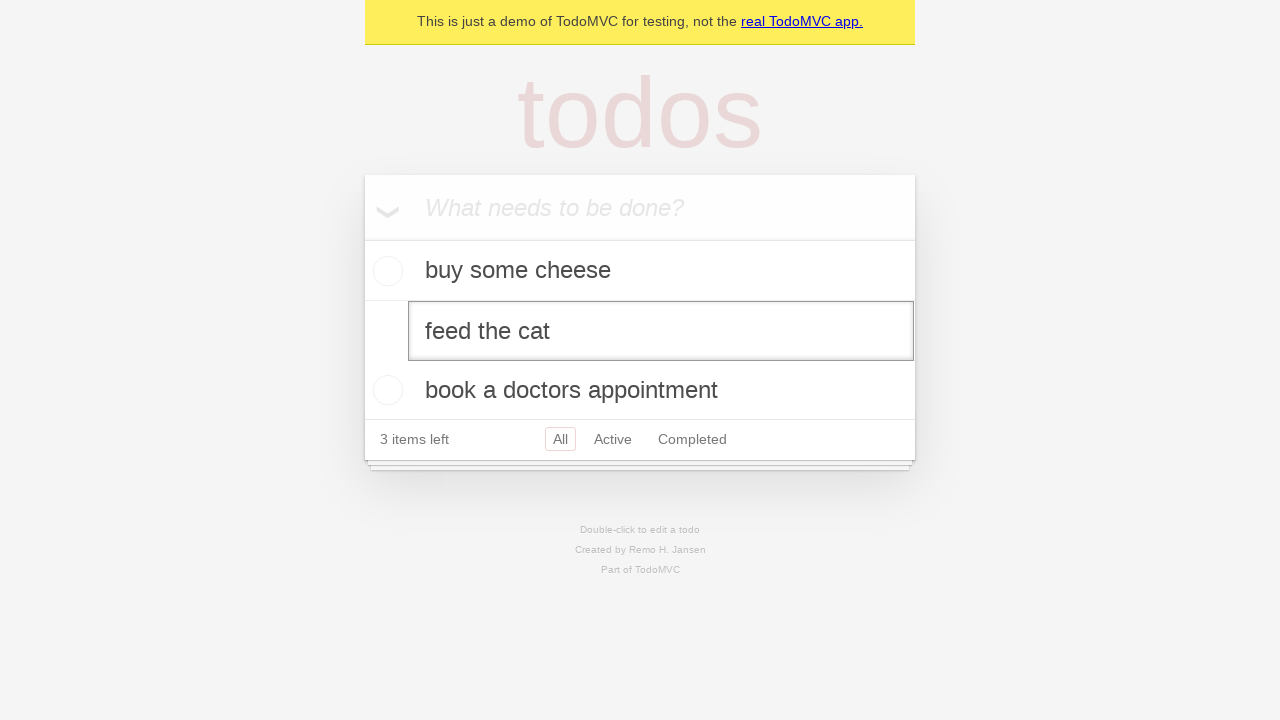